Tests that the currently applied filter is highlighted in the navigation

Starting URL: https://demo.playwright.dev/todomvc

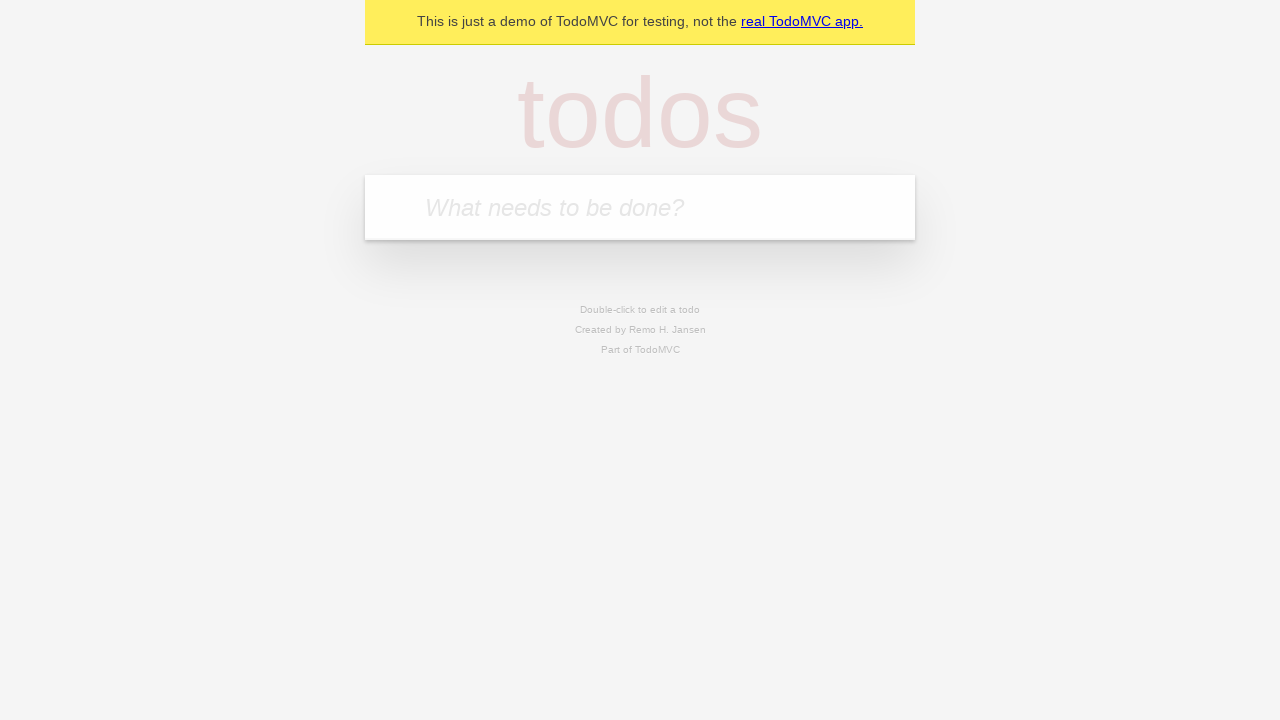

Filled todo input with 'buy some cheese' on internal:attr=[placeholder="What needs to be done?"i]
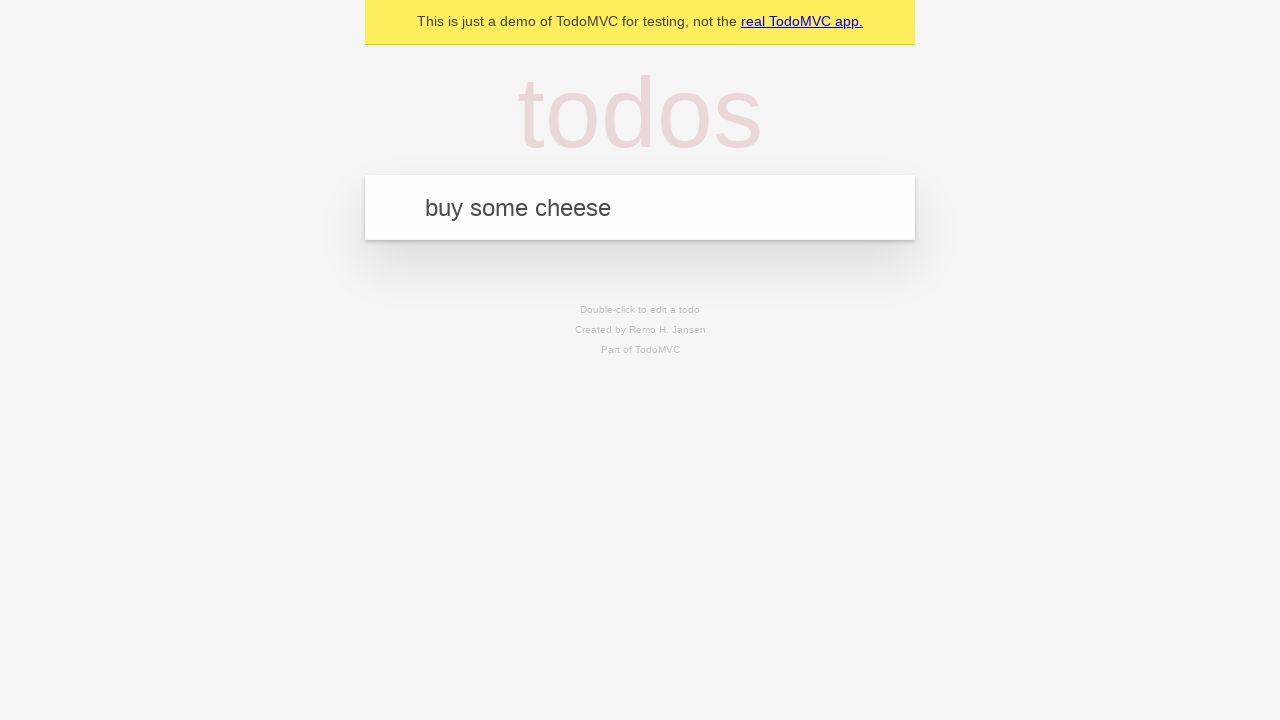

Pressed Enter to create todo 'buy some cheese' on internal:attr=[placeholder="What needs to be done?"i]
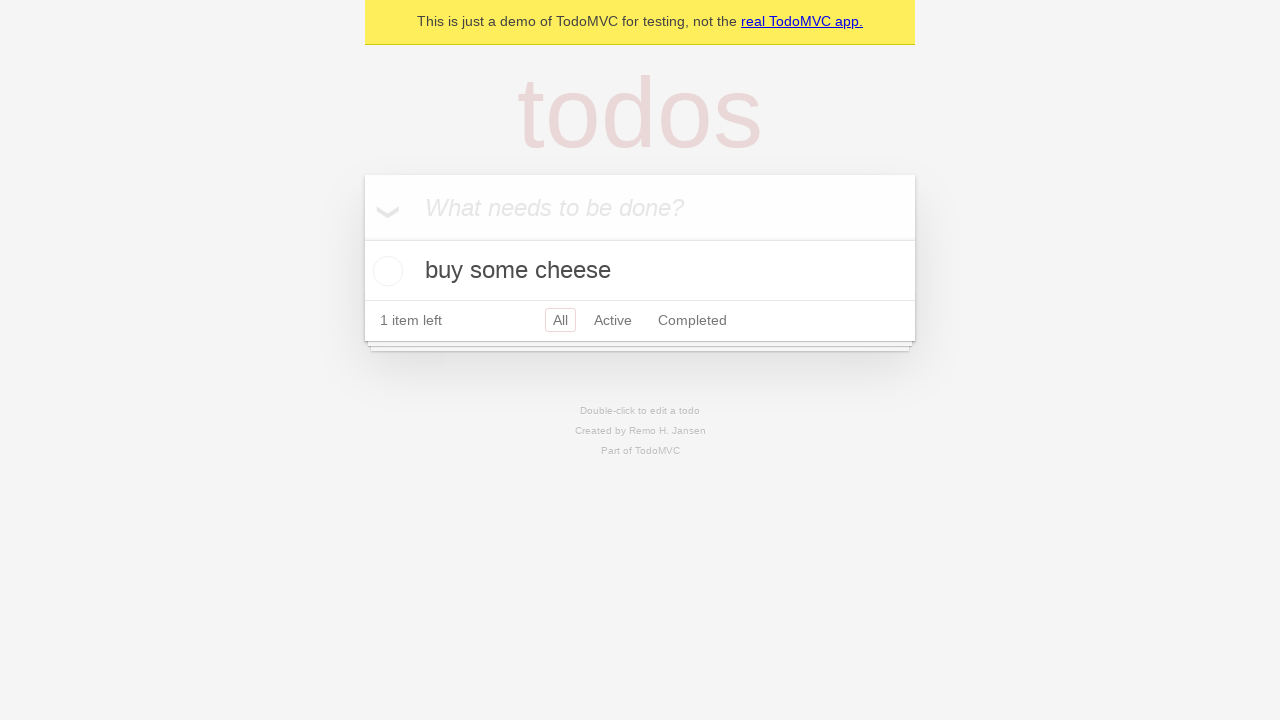

Filled todo input with 'feed the cat' on internal:attr=[placeholder="What needs to be done?"i]
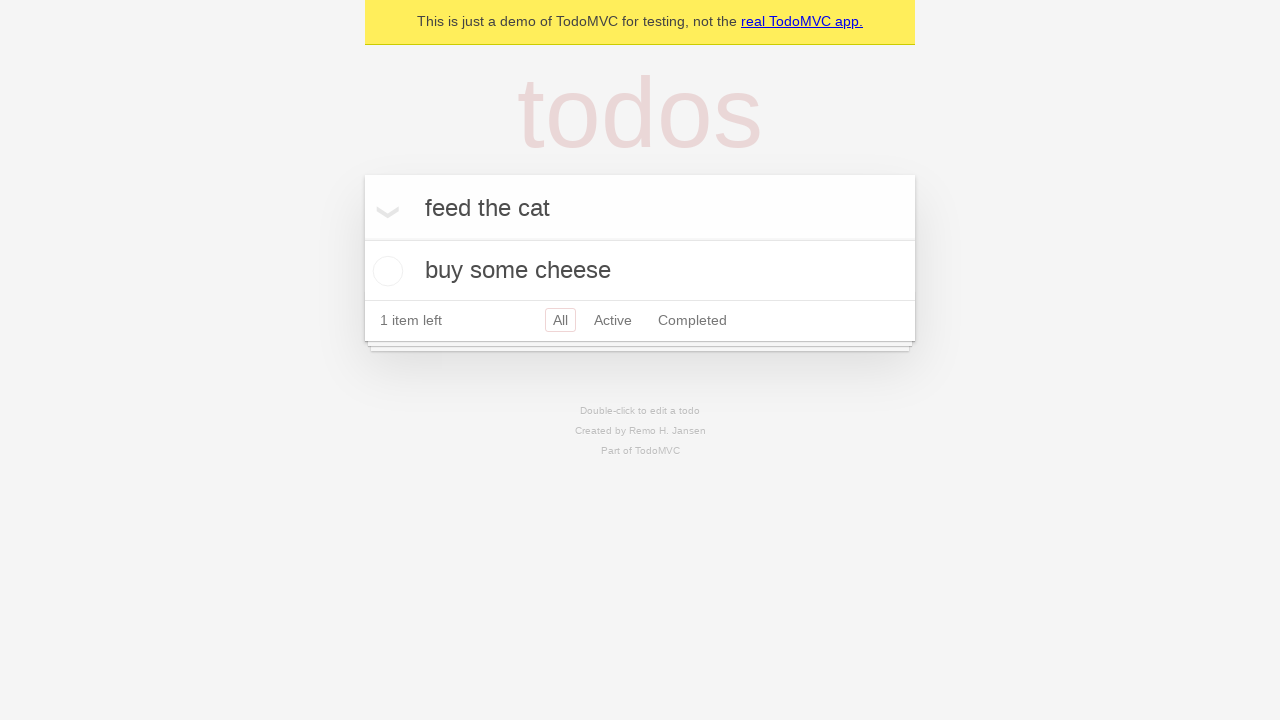

Pressed Enter to create todo 'feed the cat' on internal:attr=[placeholder="What needs to be done?"i]
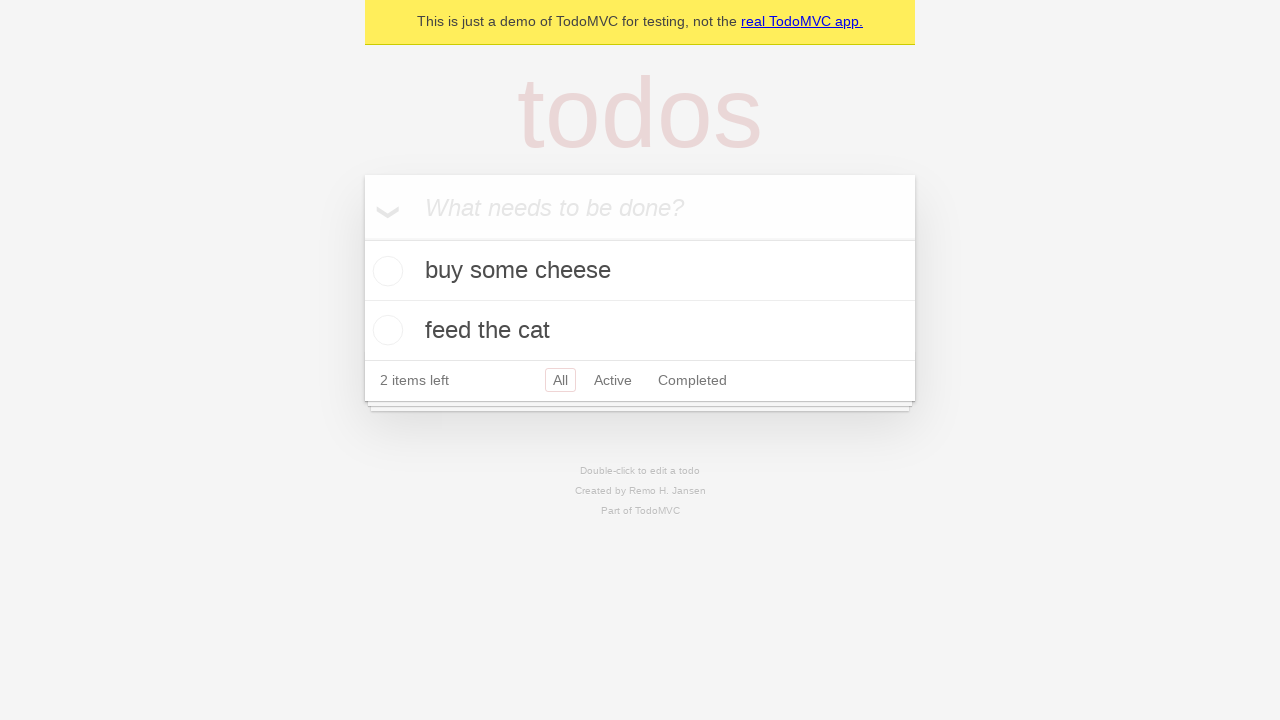

Filled todo input with 'book a doctors appointment' on internal:attr=[placeholder="What needs to be done?"i]
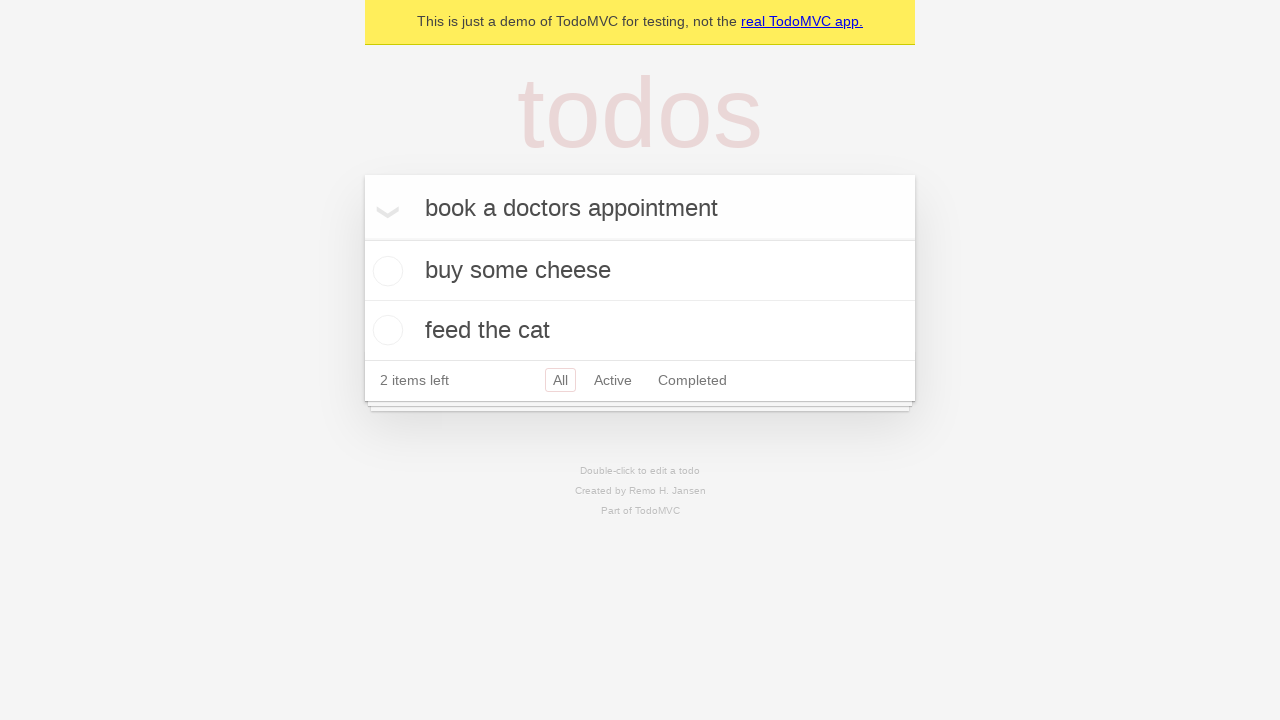

Pressed Enter to create todo 'book a doctors appointment' on internal:attr=[placeholder="What needs to be done?"i]
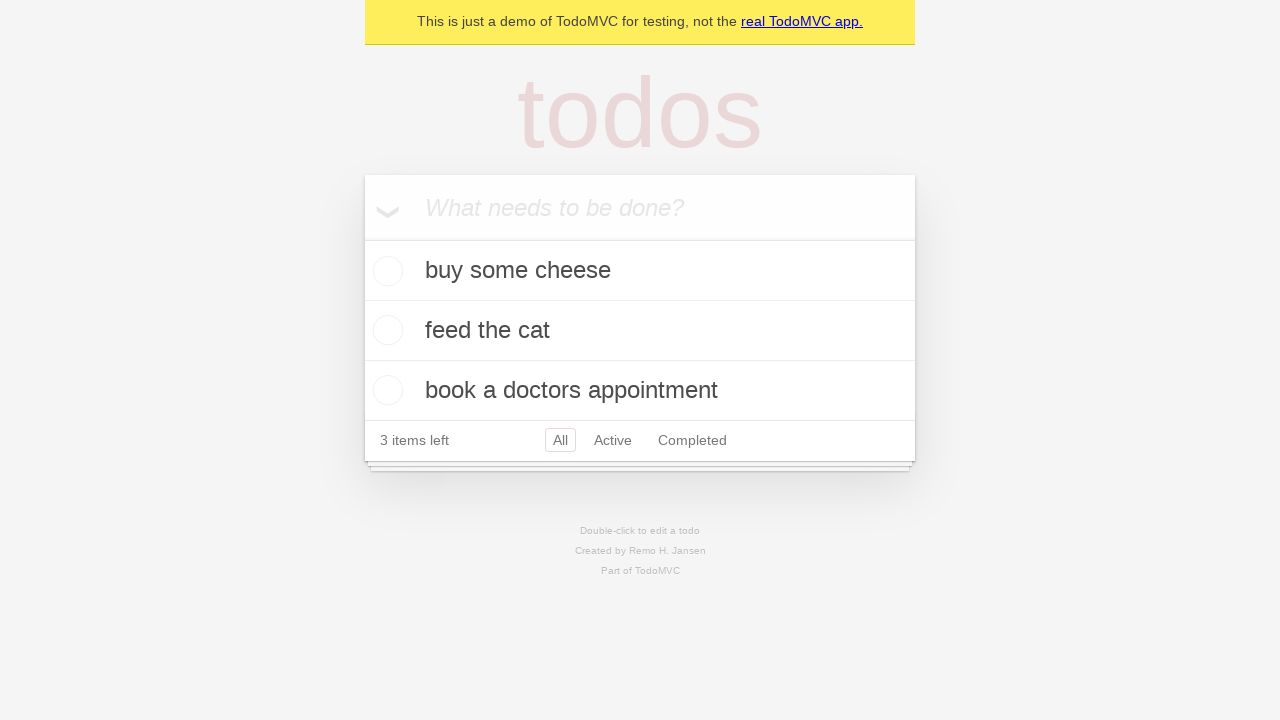

Waited for all three todos to load
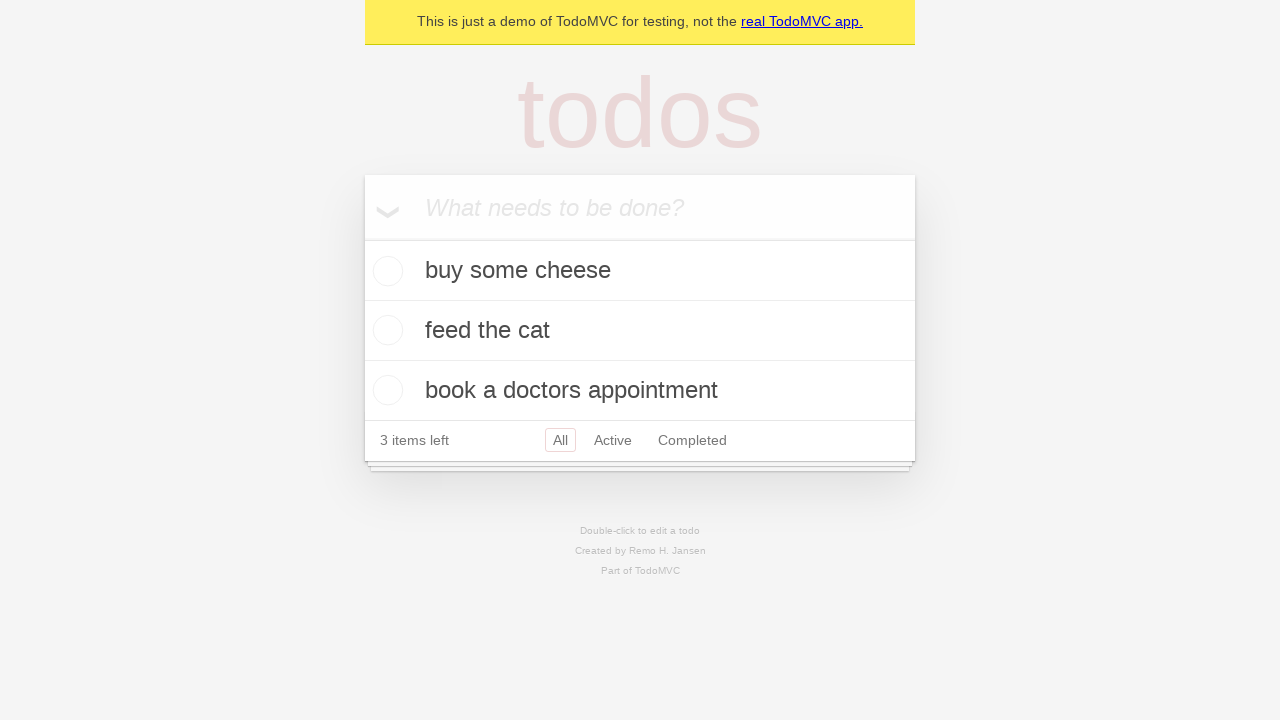

Created locators for Active and Completed navigation links
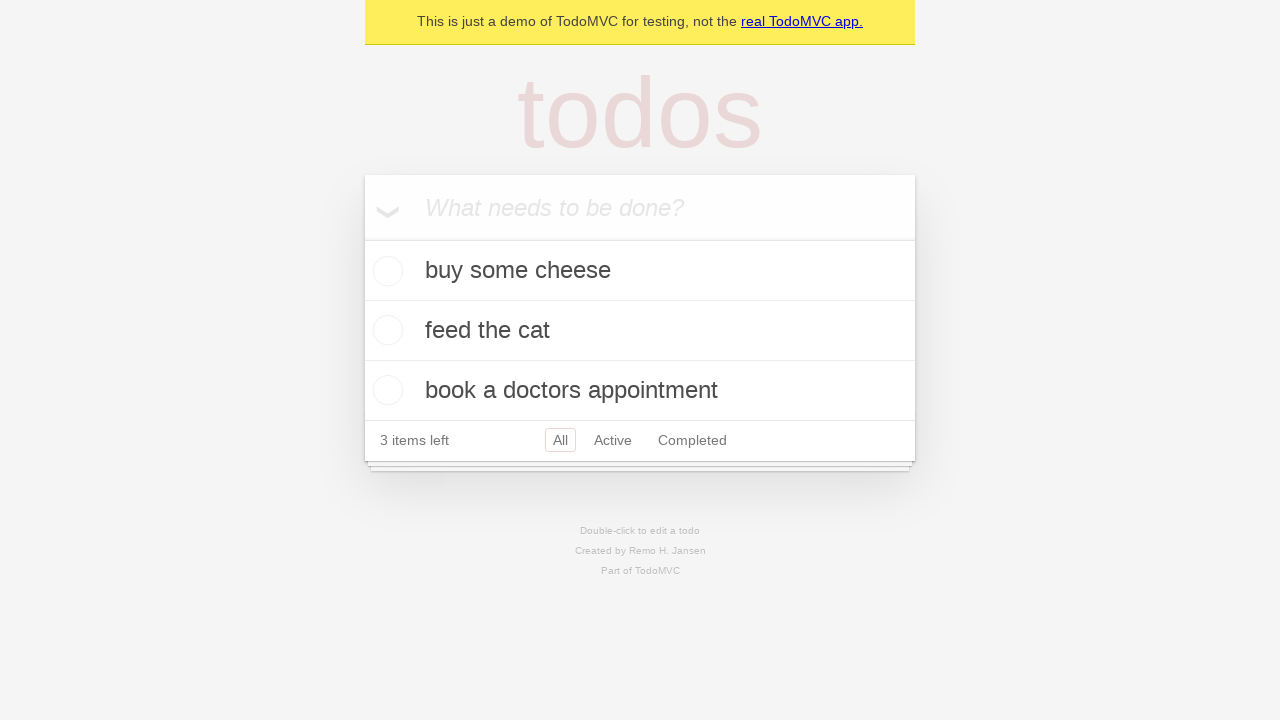

Clicked Active filter link at (613, 440) on internal:role=link[name="Active"i]
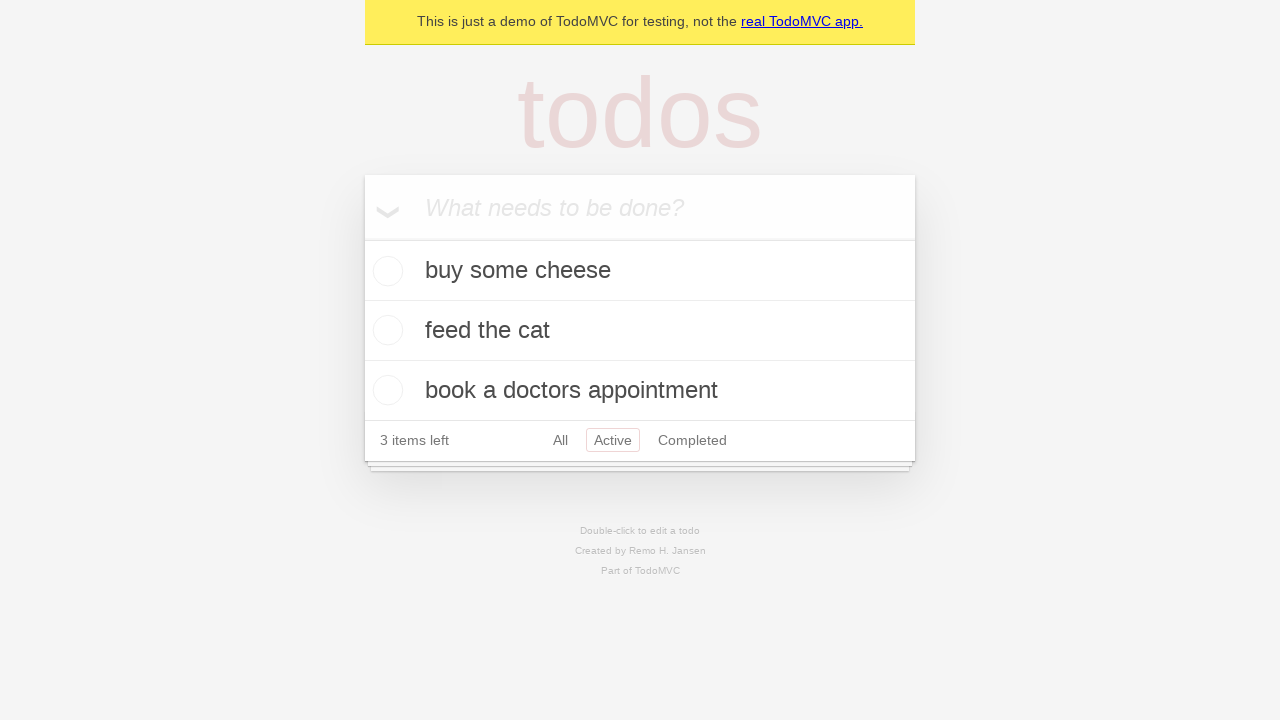

Clicked Completed filter link at (692, 440) on internal:role=link[name="Completed"i]
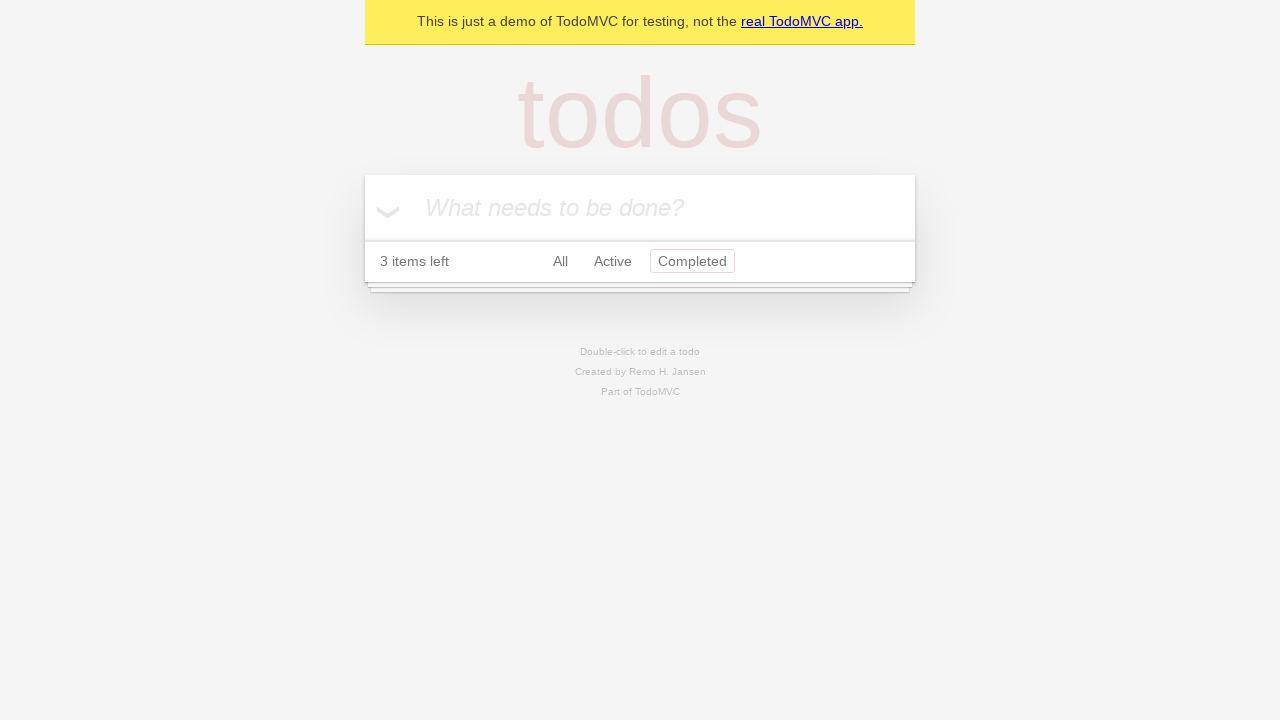

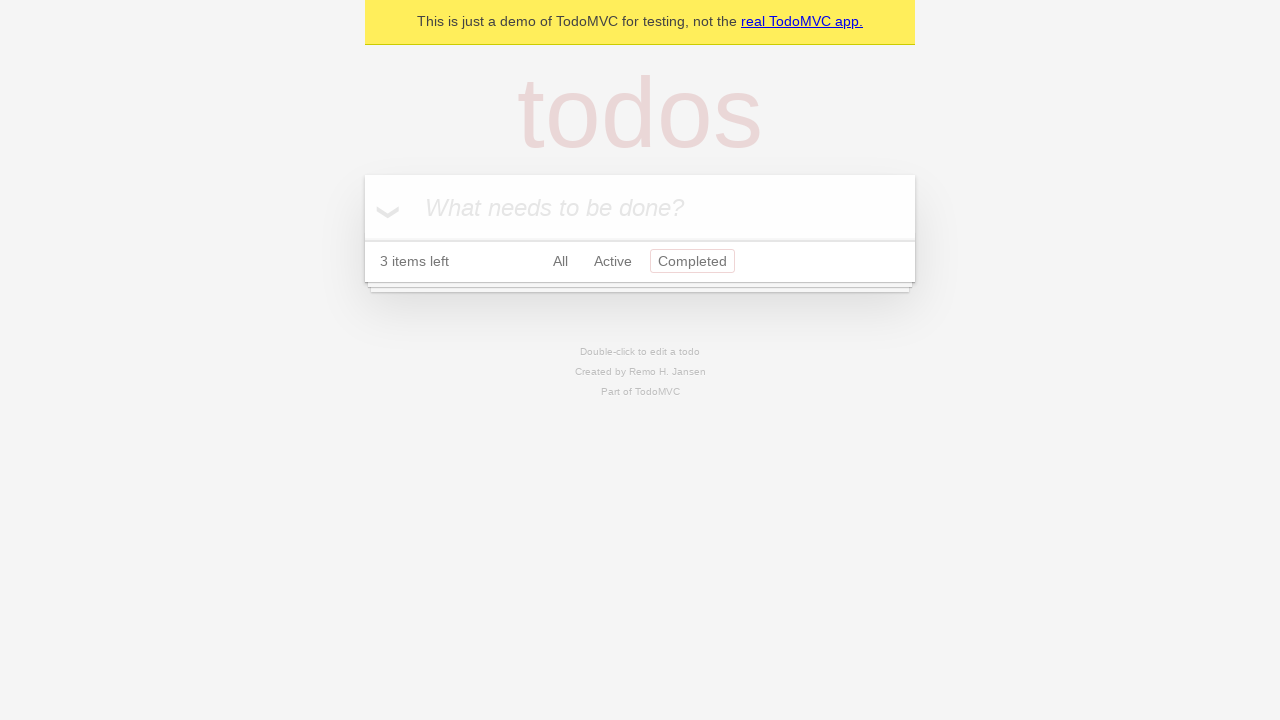